Tests clicking the subscribe button without entering email does not show success message

Starting URL: https://practice-react.sdetunicorns.com/contact

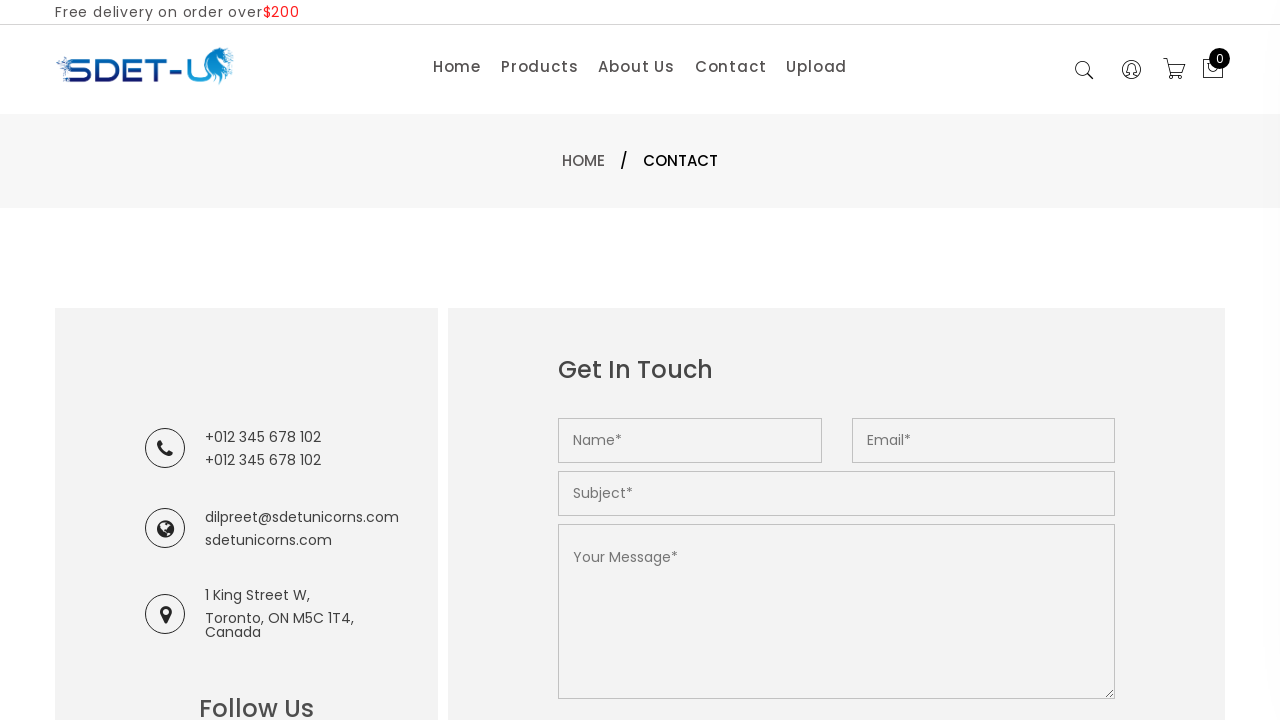

Navigated to contact page
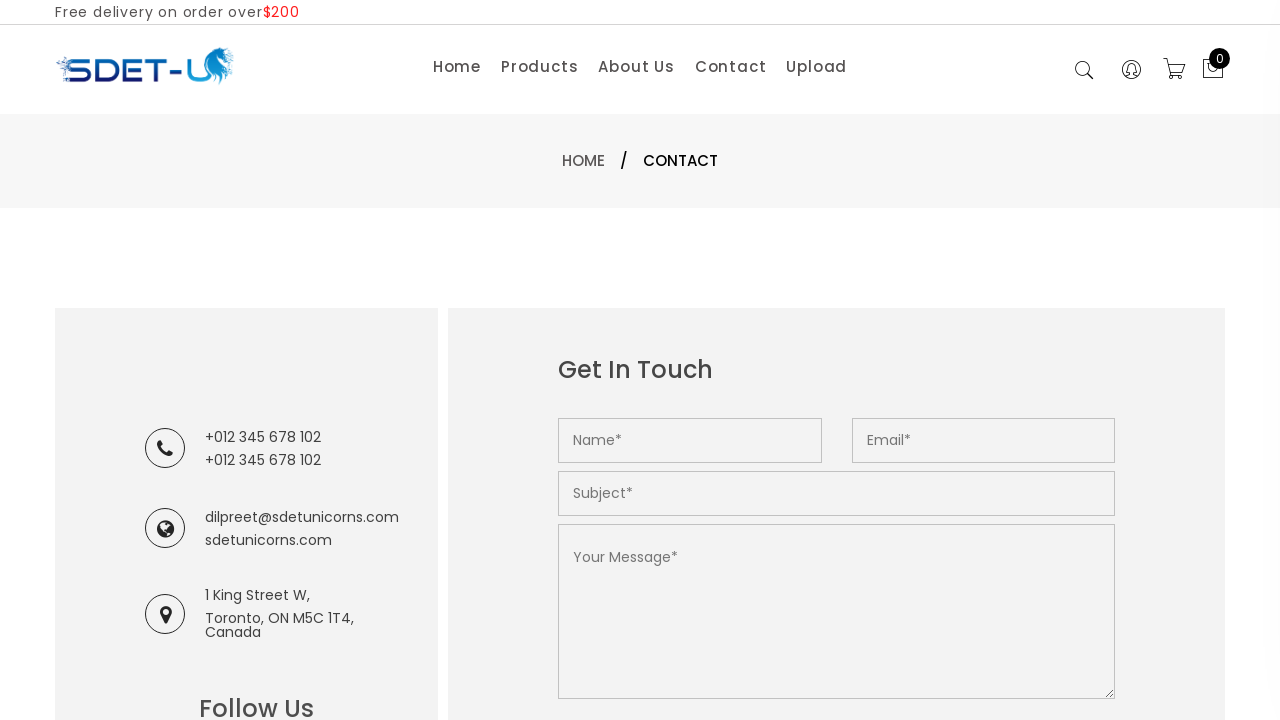

Clicked subscribe button without entering email at (960, 610) on .button
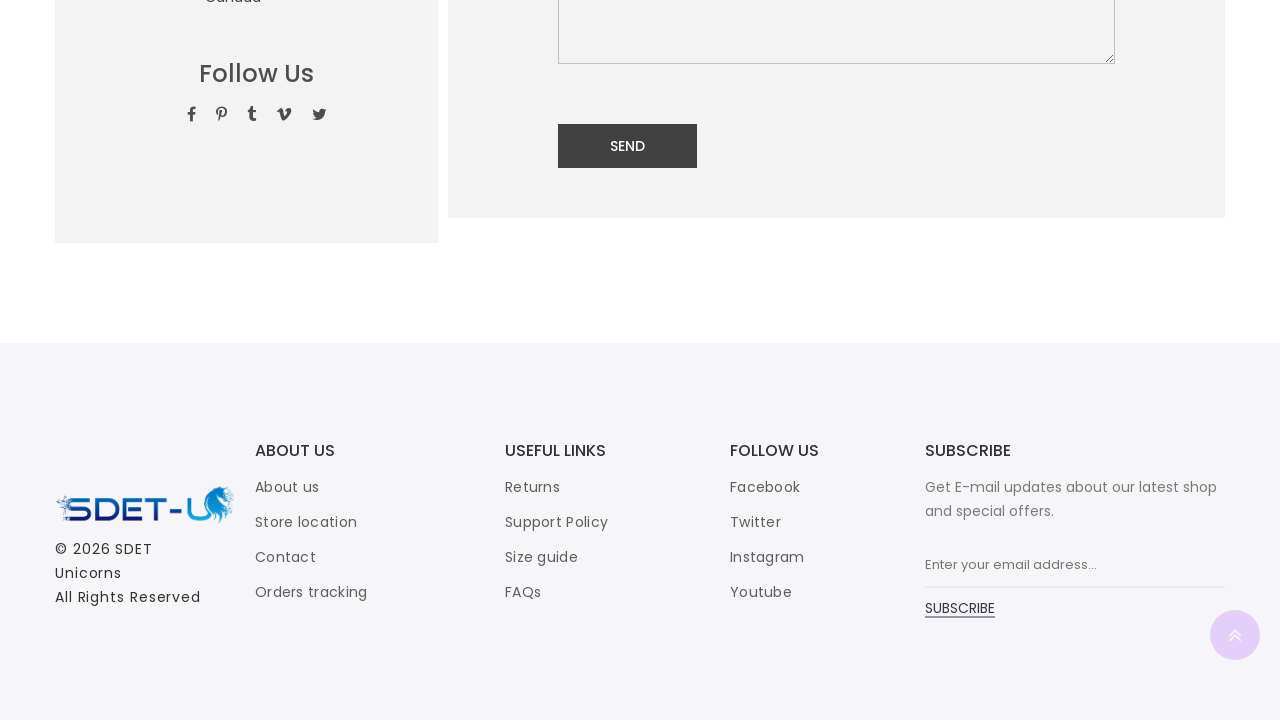

Verified success message is not displayed
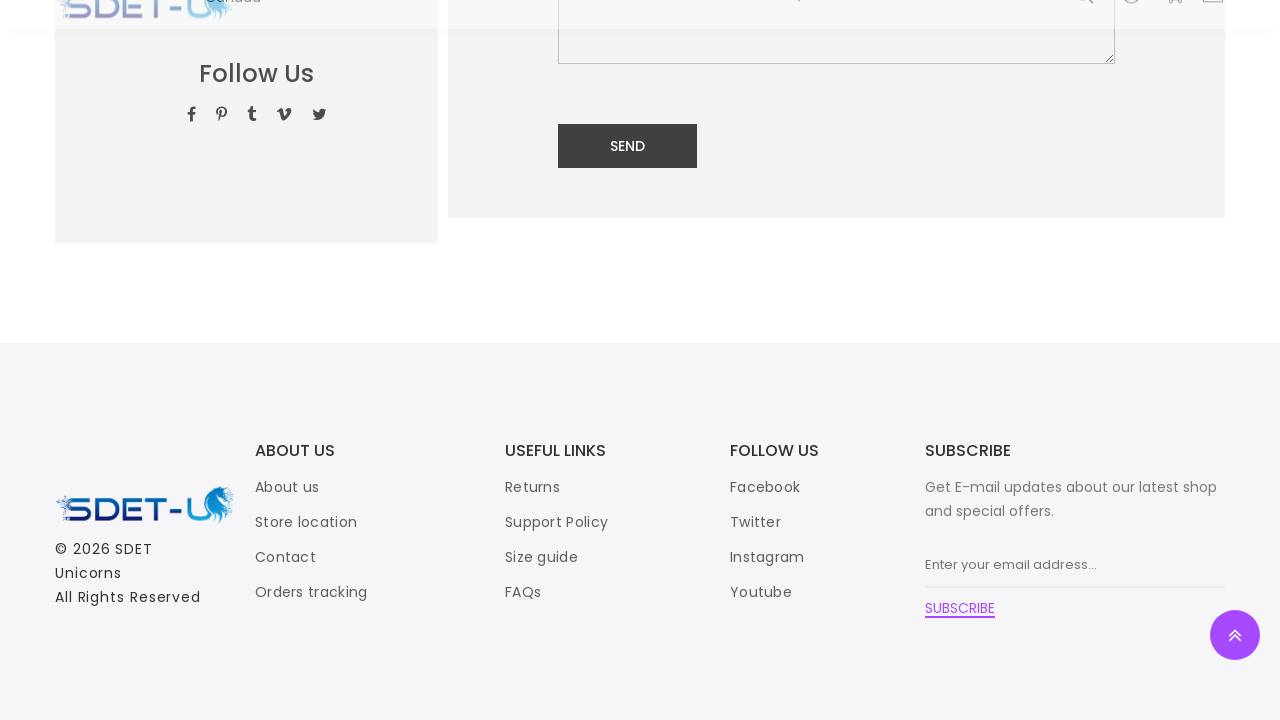

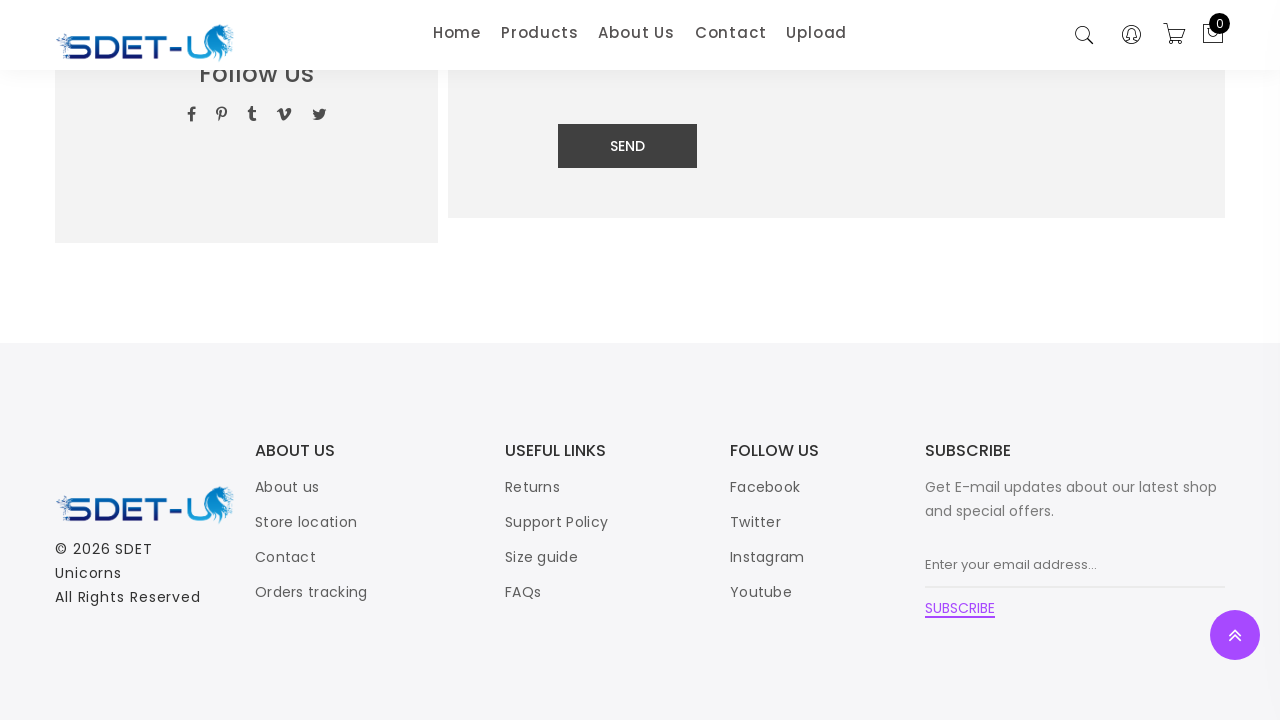